Tests that an error message is displayed when attempting to log in with invalid credentials on the saucedemo.com login page

Starting URL: https://www.saucedemo.com/

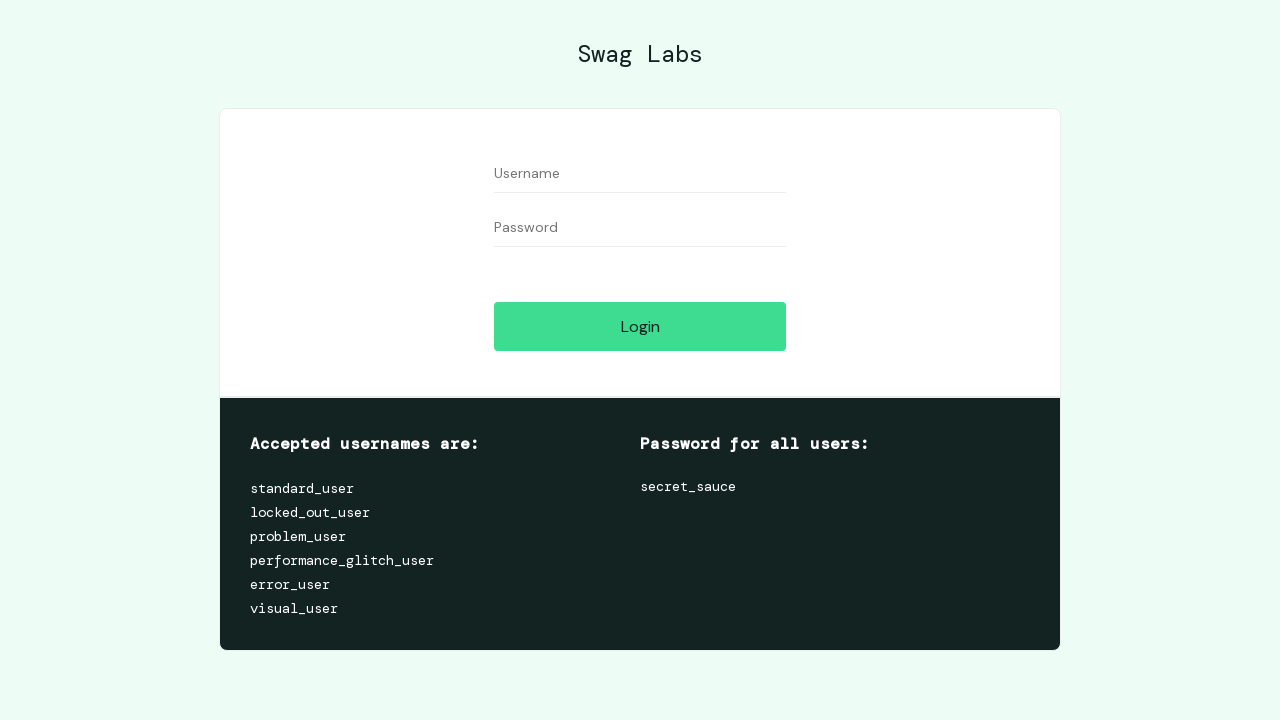

Filled username field with 'invalid_user' on #user-name
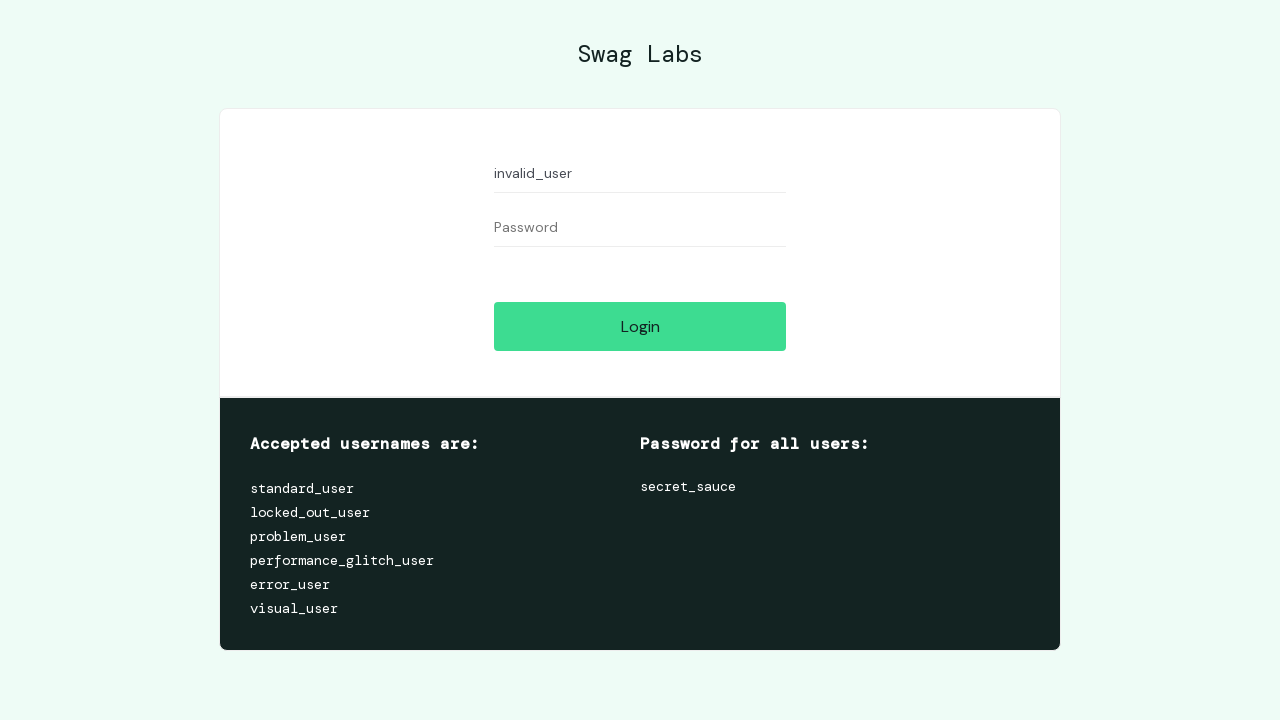

Filled password field with 'wrong_password' on #password
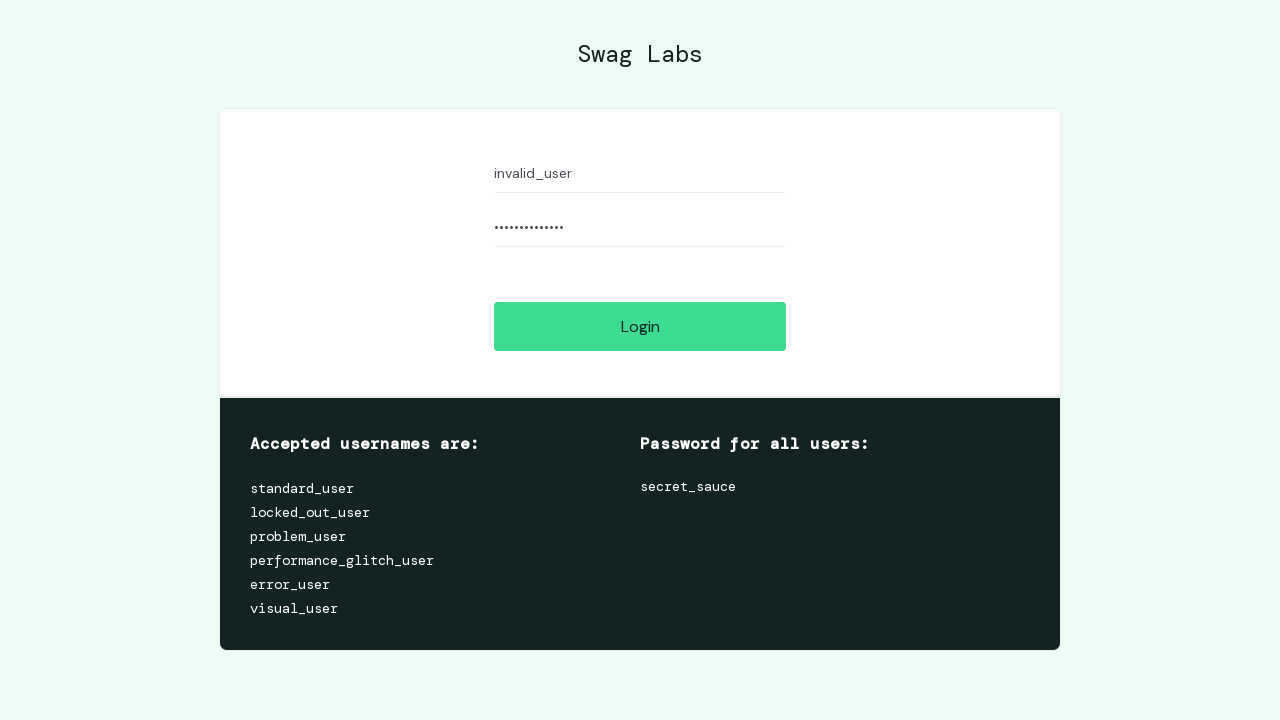

Clicked login button at (640, 326) on #login-button
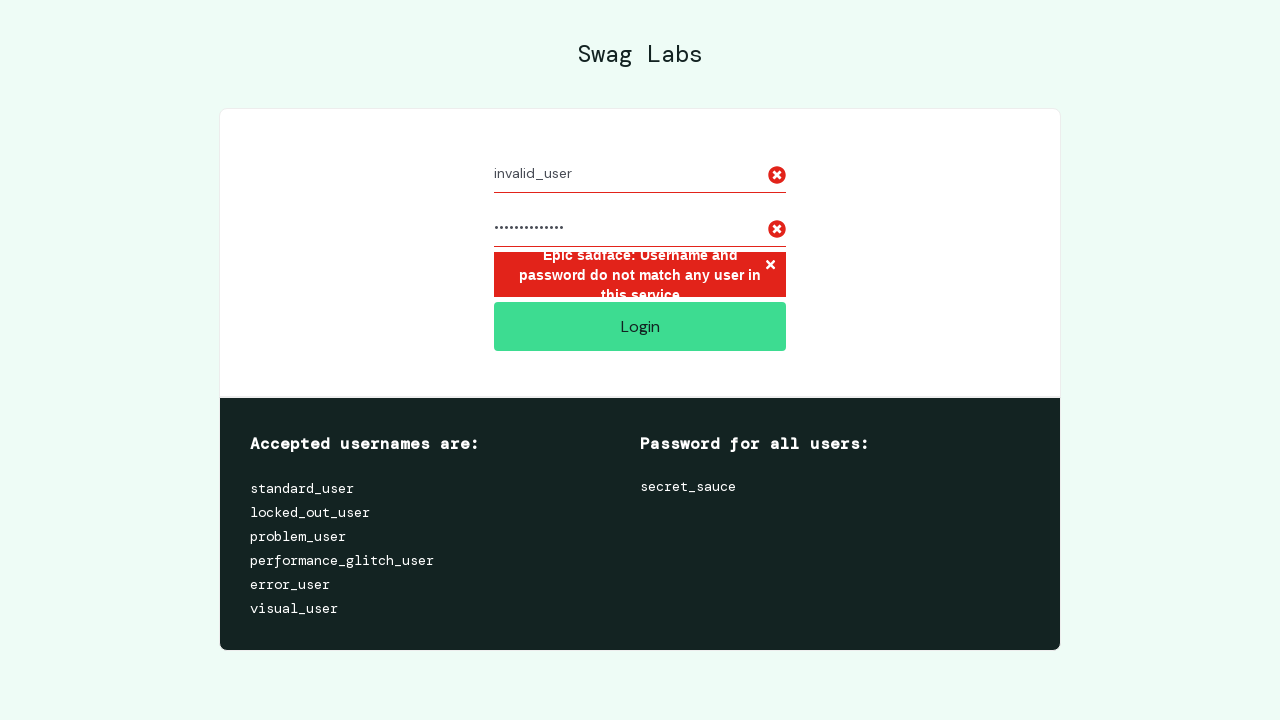

Error message displayed on login page
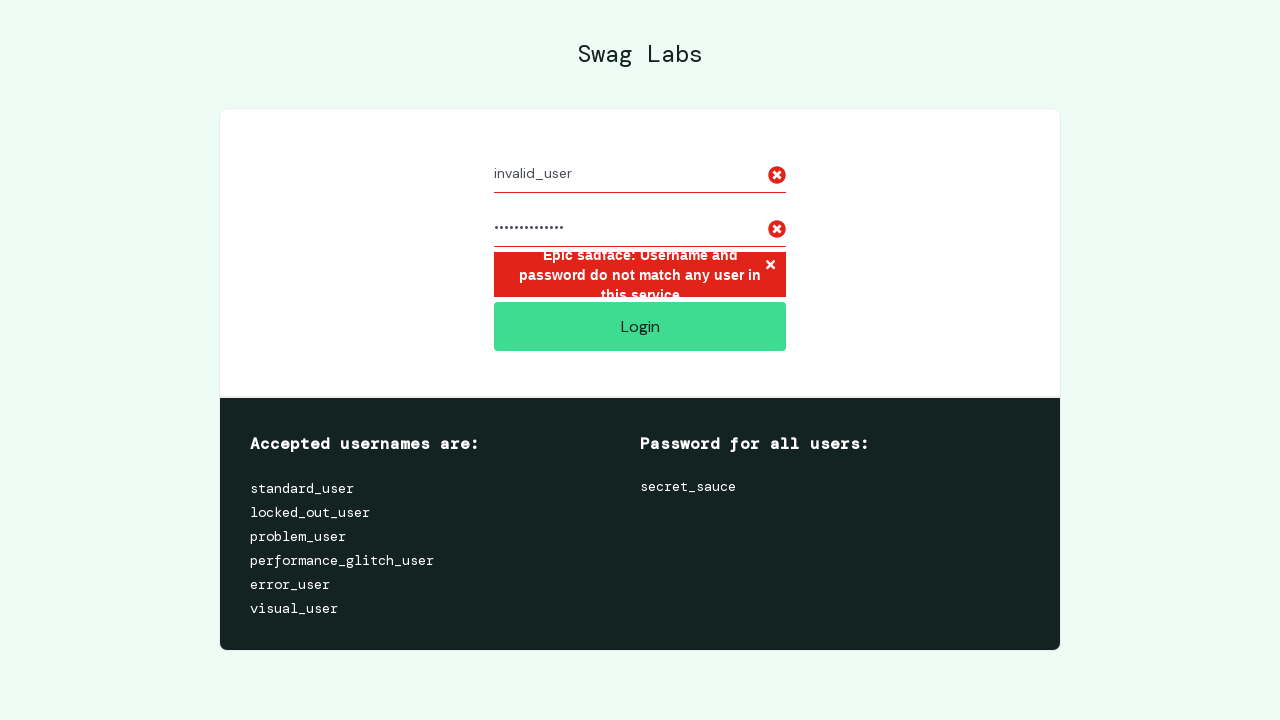

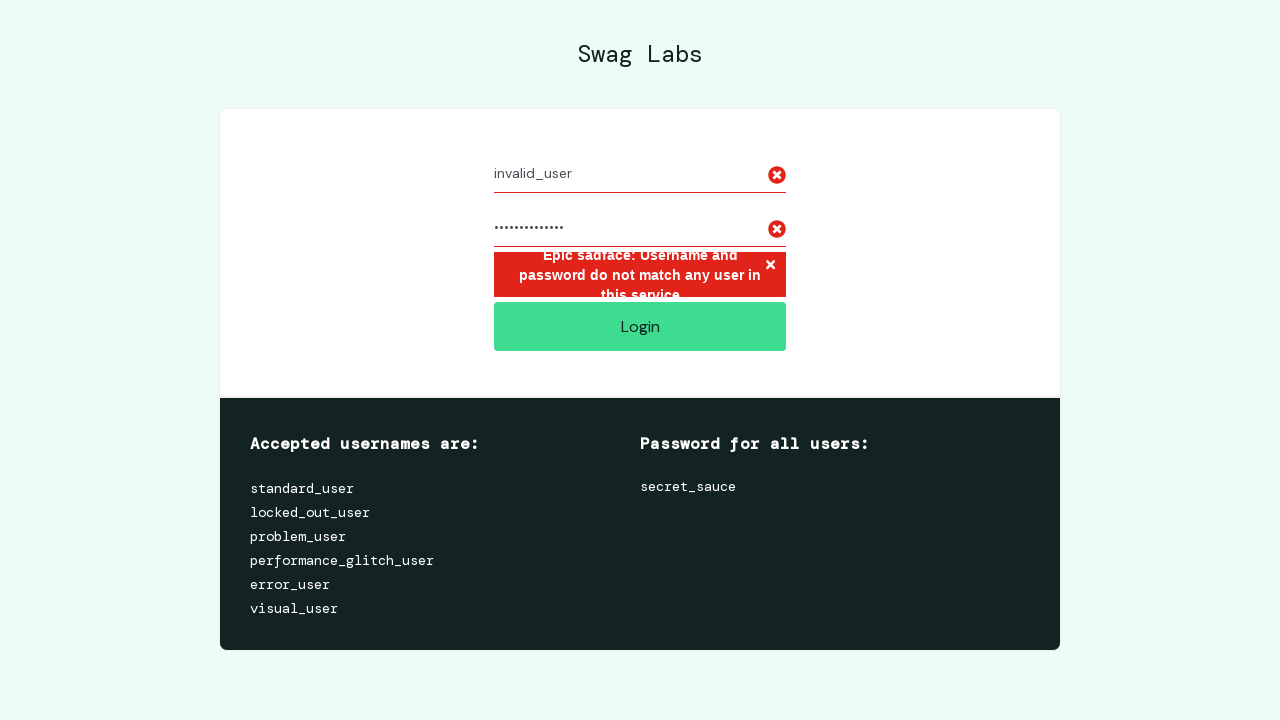